Clicks the first link containing text 'form' and verifies navigation to web form page

Starting URL: https://bonigarcia.dev/selenium-webdriver-java/

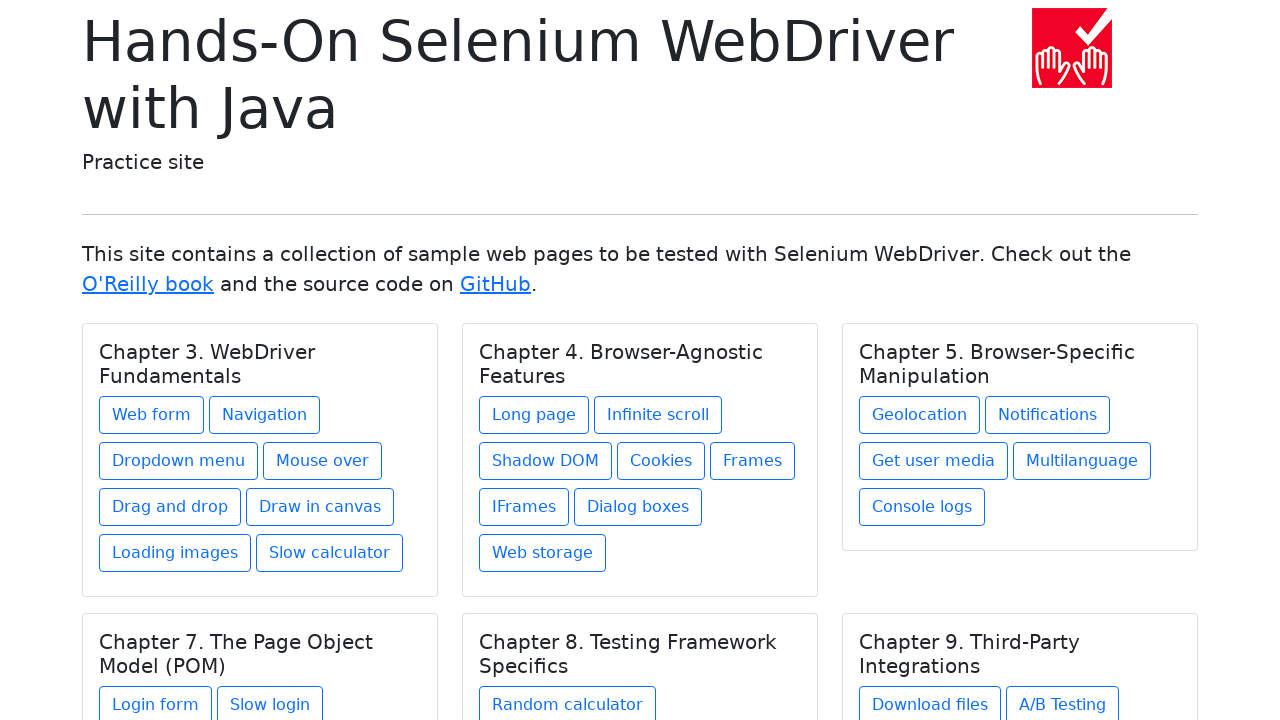

Clicked the first link containing text 'form' at (152, 415) on a:has-text('form') >> nth=0
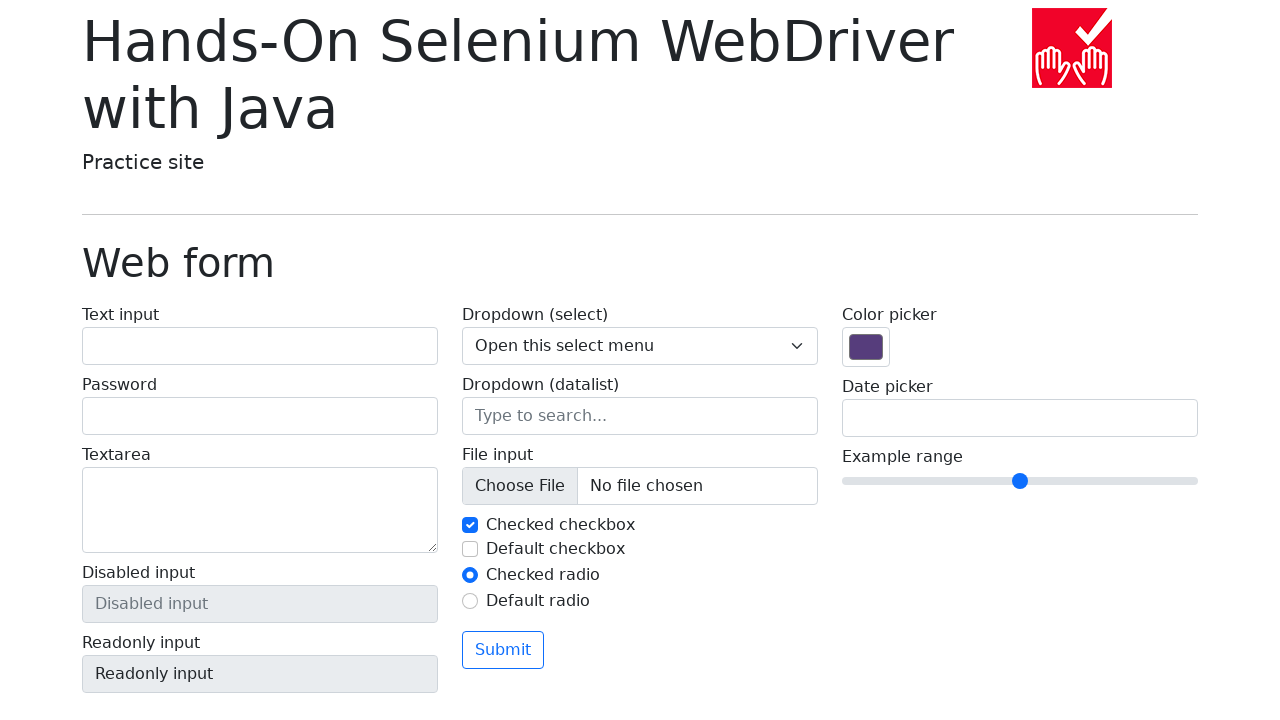

Verified navigation to web form page at https://bonigarcia.dev/selenium-webdriver-java/web-form.html
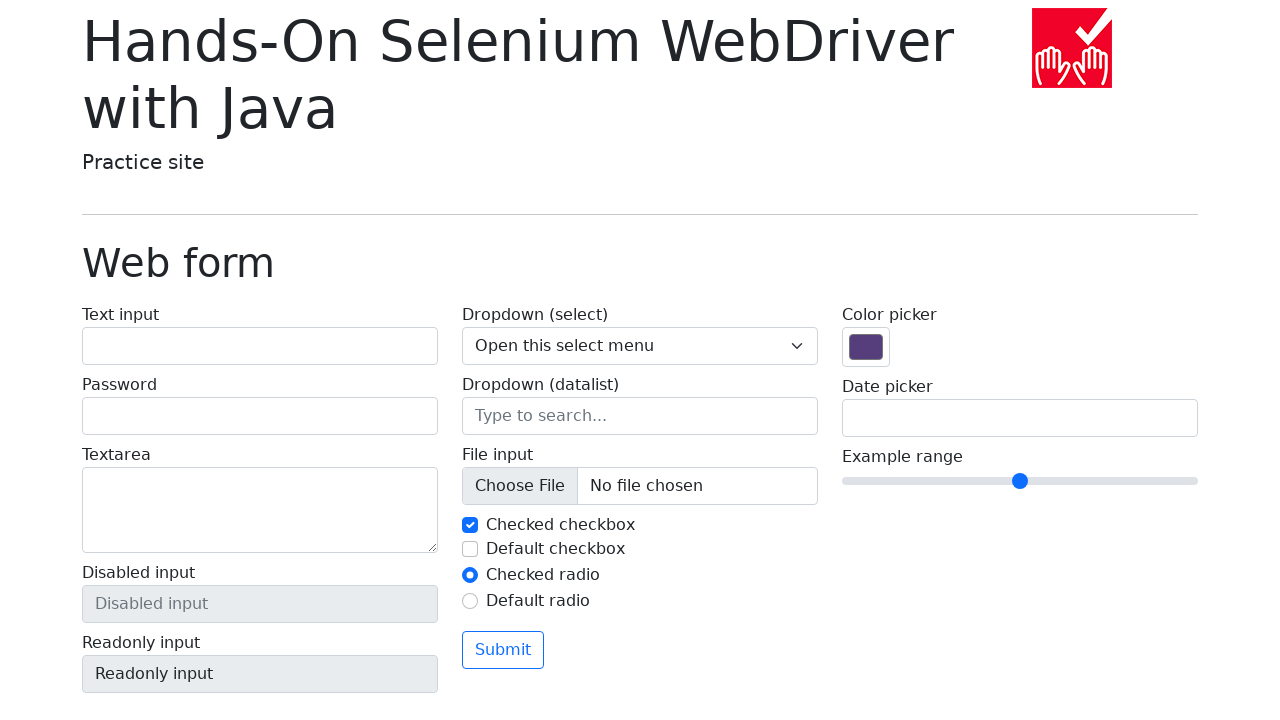

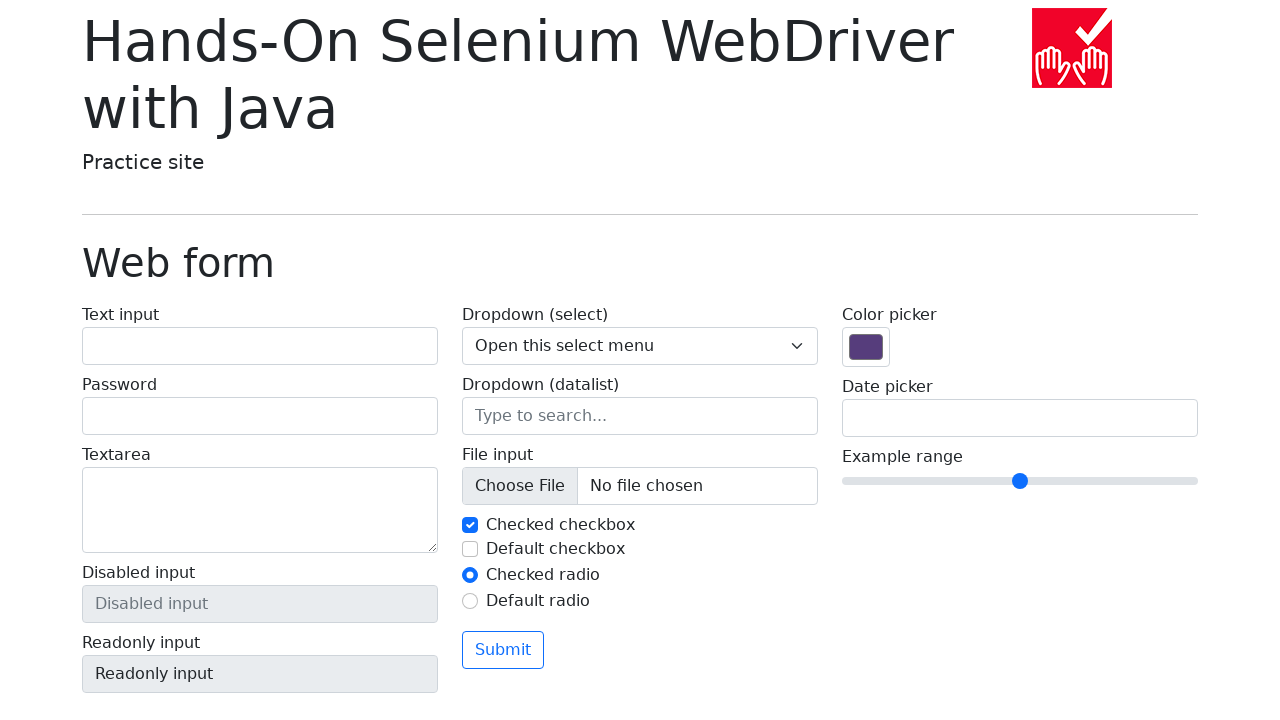